Tests a laminate flooring calculator by filling in room dimensions, laminate specifications, and verifying the calculated results including installation area, number of panels, packages, price, and leftovers.

Starting URL: https://masterskayapola.ru/kalkulyator/laminata.html

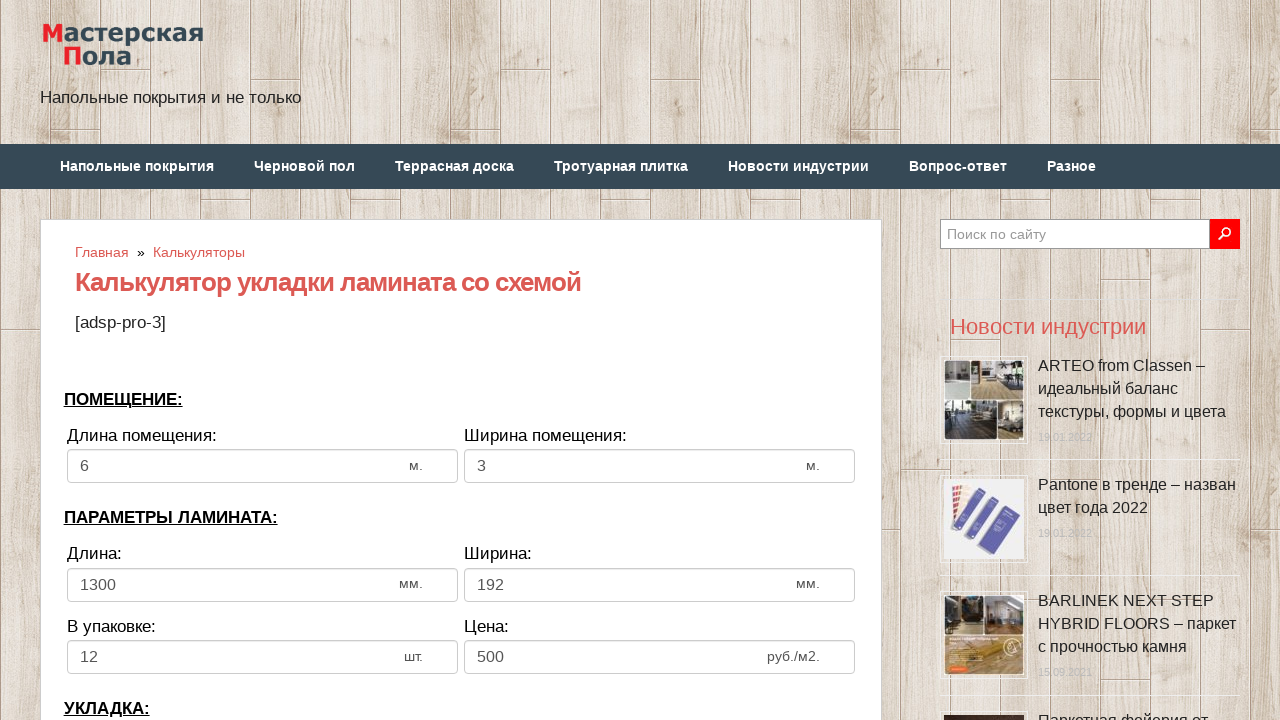

Located all input forms with class 'form-control.checknumber'
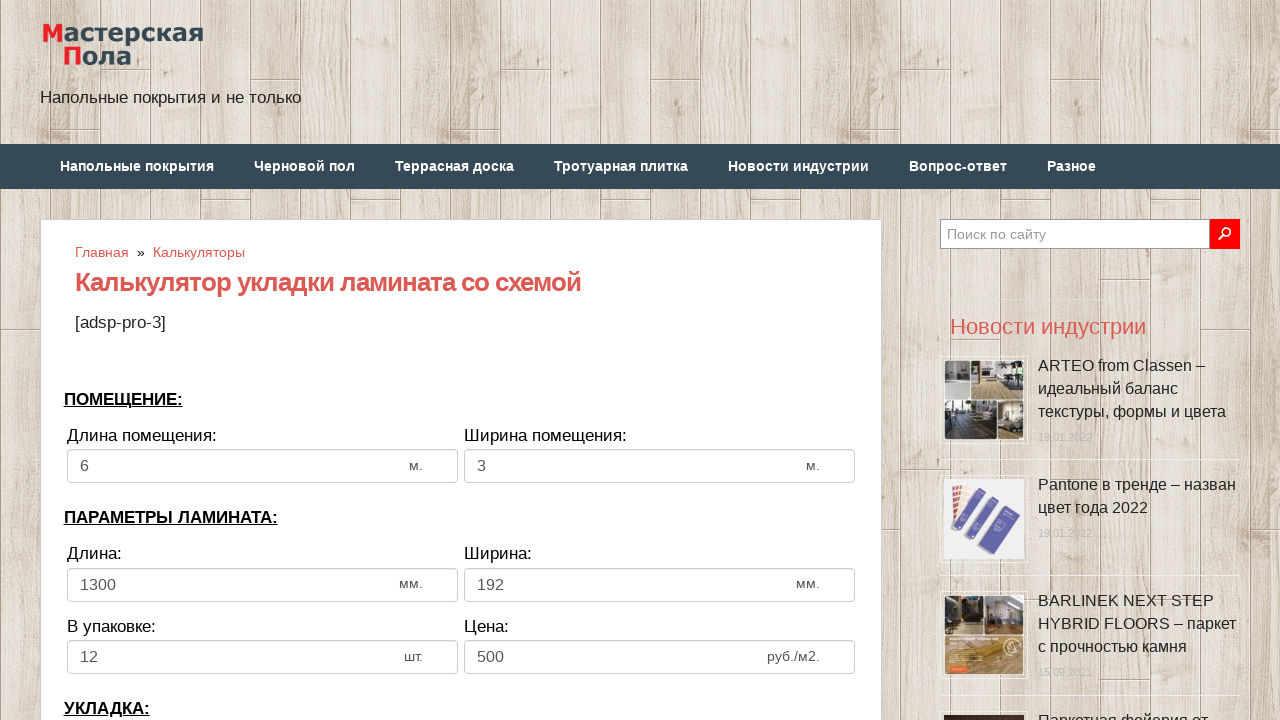

Filled room length field with '5' on .form-control.checknumber >> nth=0
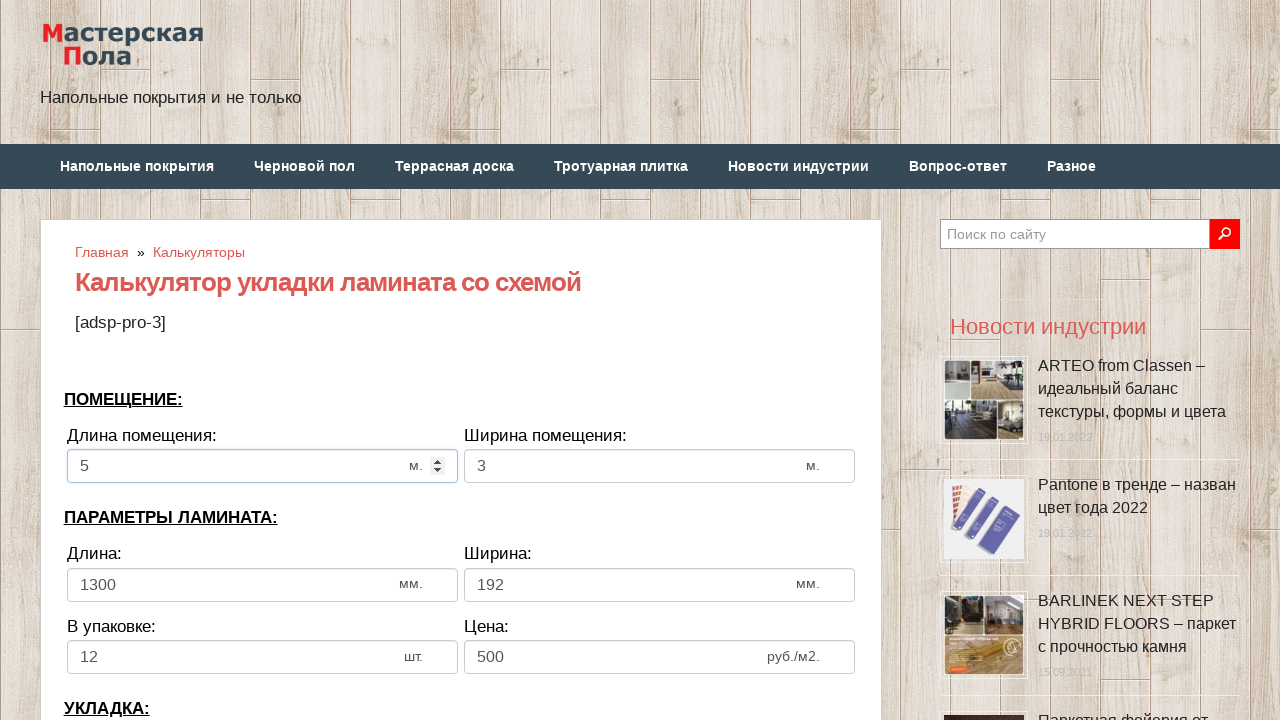

Filled room width field with '5' on .form-control.checknumber >> nth=1
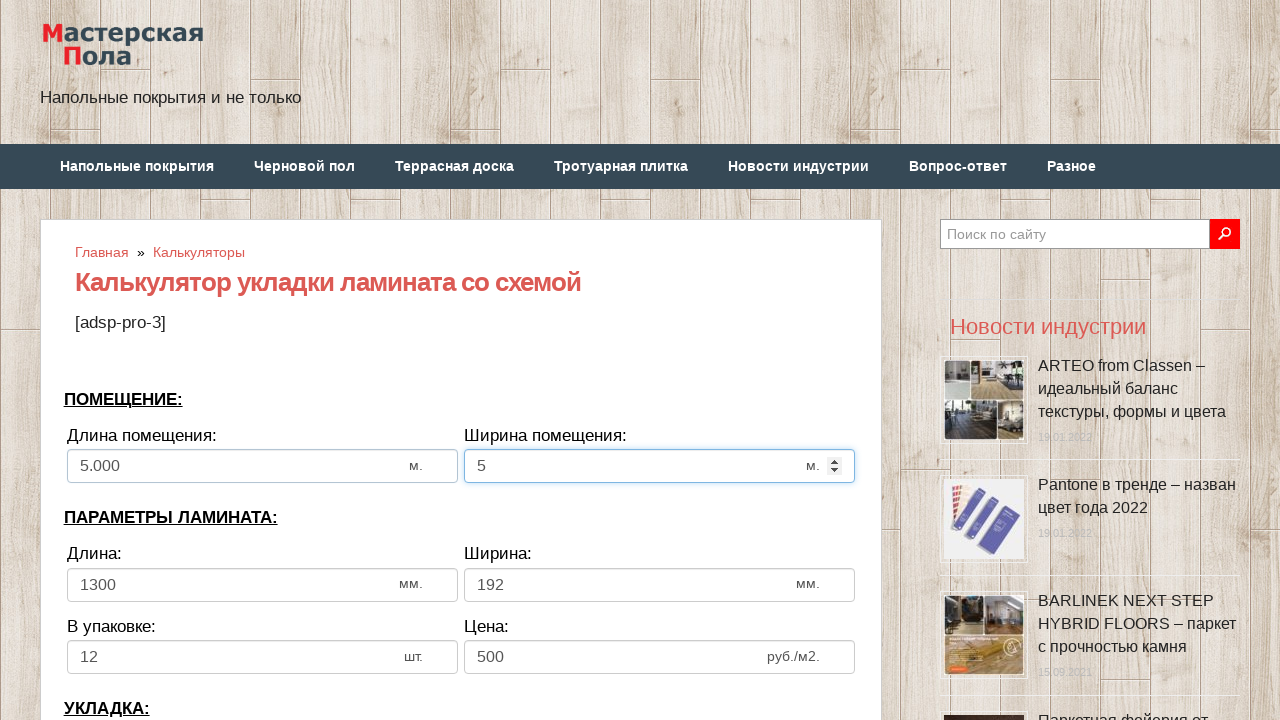

Filled laminate length field with '5' on .form-control.checknumber >> nth=2
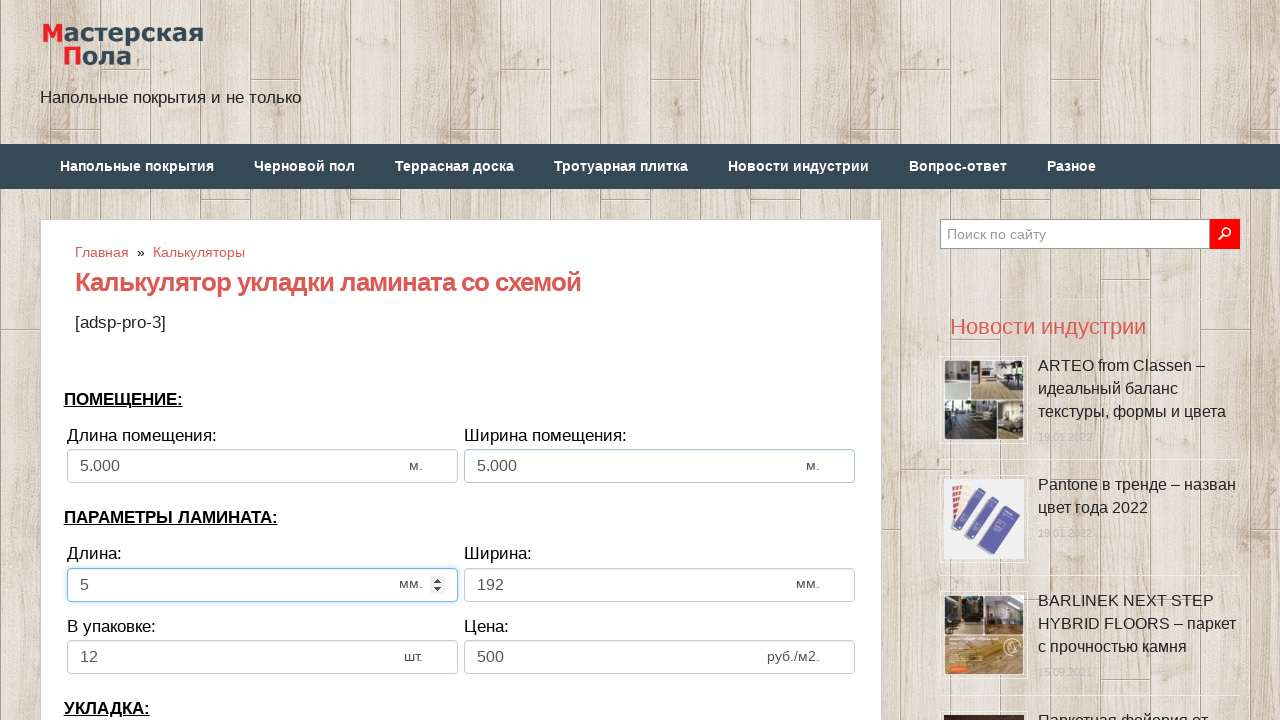

Filled laminate width field with '5' on .form-control.checknumber >> nth=3
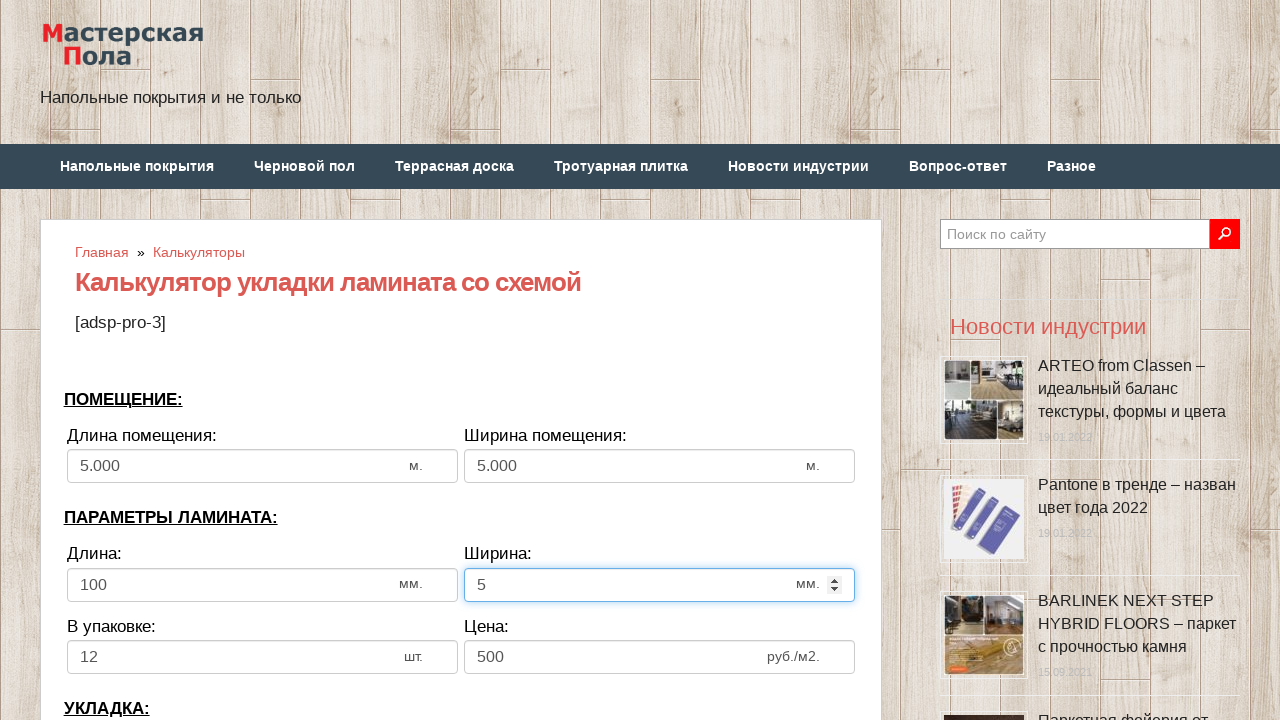

Filled laminate per pack field with '5' on .form-control.checknumber >> nth=4
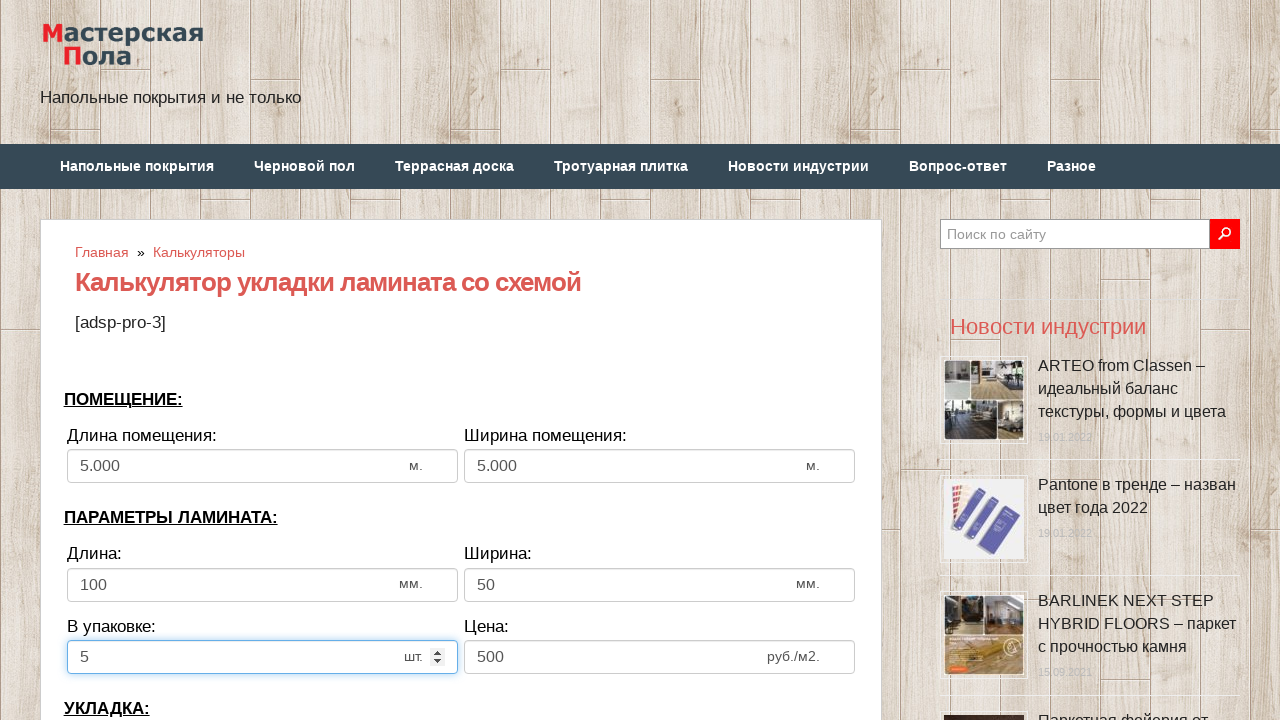

Filled laminate price field with '5' on .form-control.checknumber >> nth=5
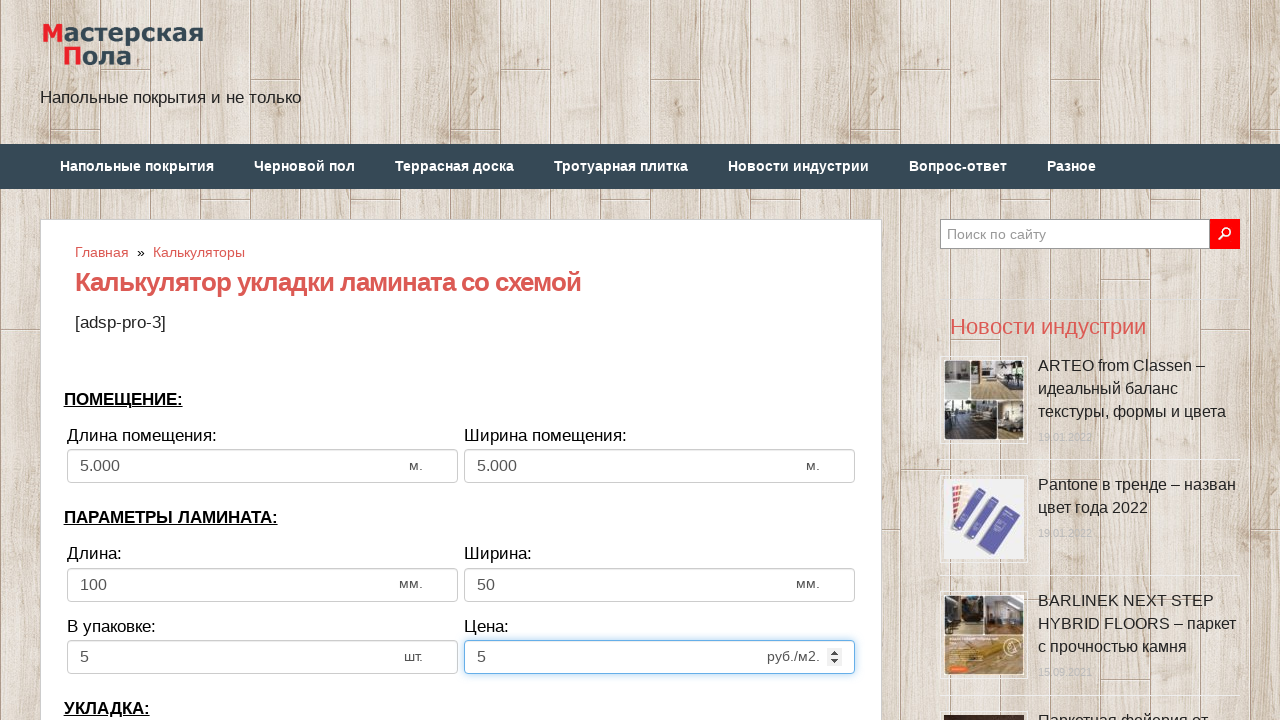

Filled row offset field with '5' on .form-control.change_bias
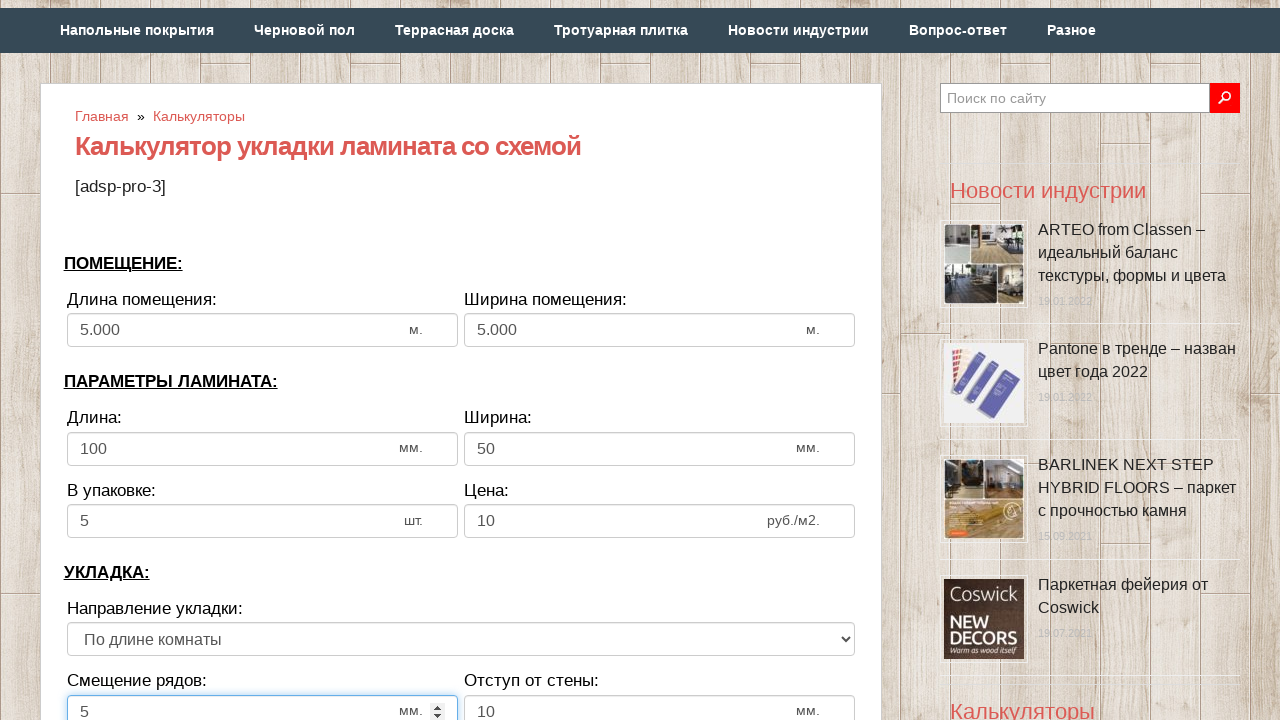

Filled wall indent field with '5' on .form-control.checknumber >> nth=6
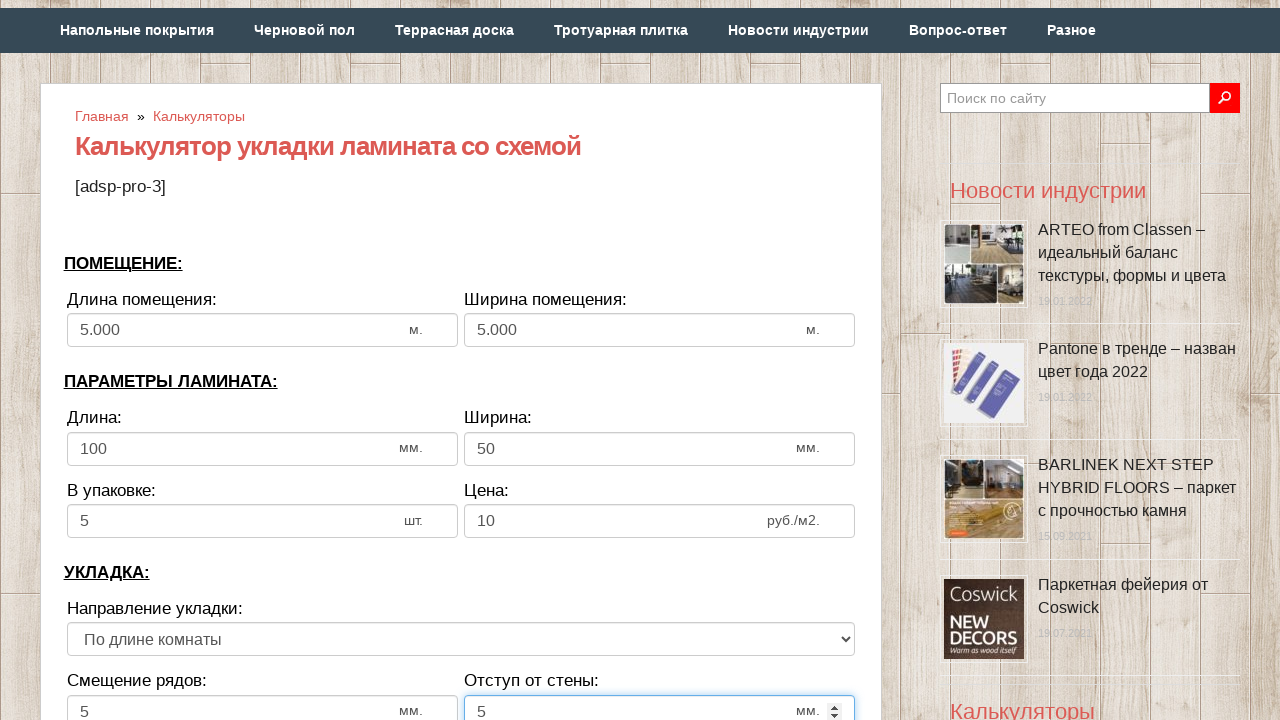

Clicked calculate button at (461, 361) on .btn.btn-secondary
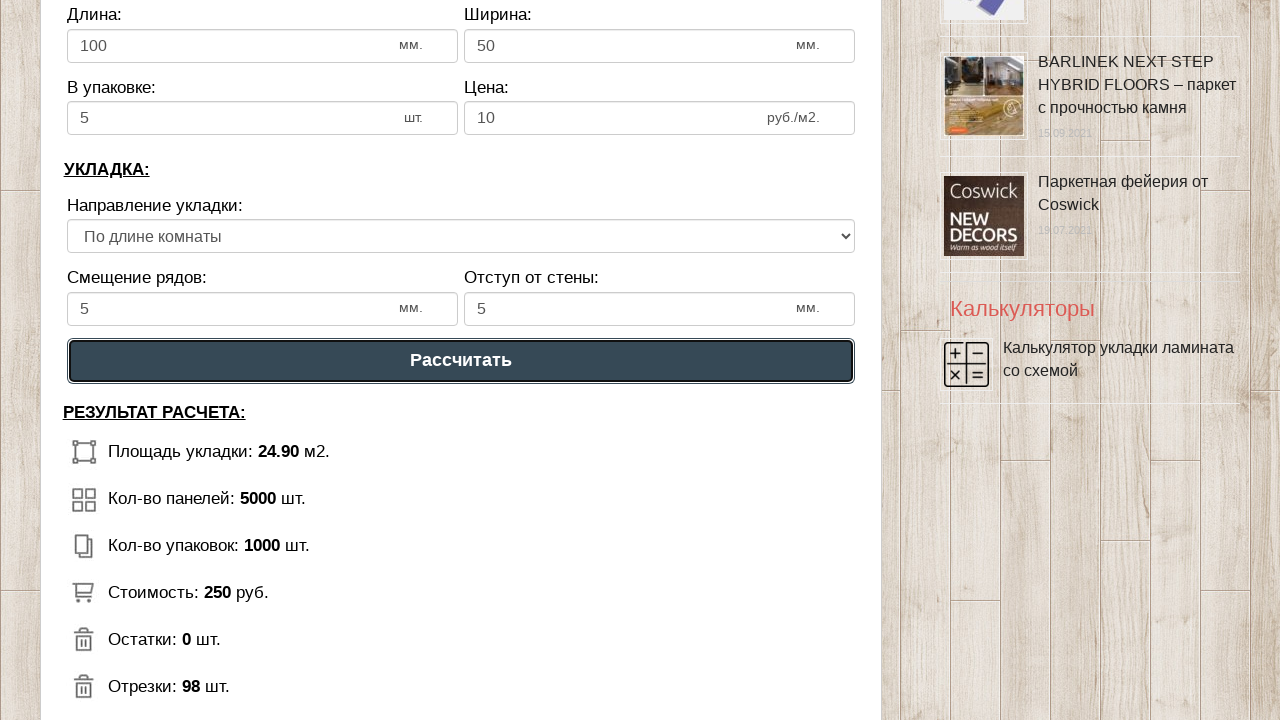

Calculator results loaded successfully
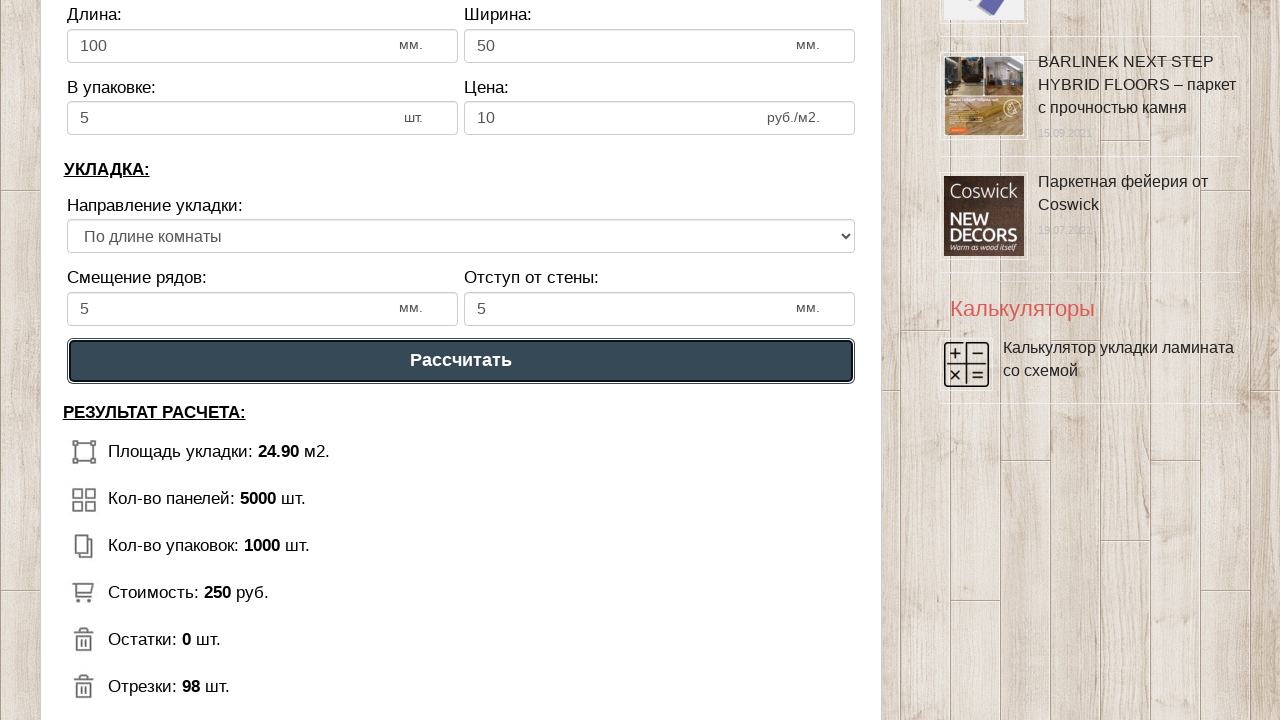

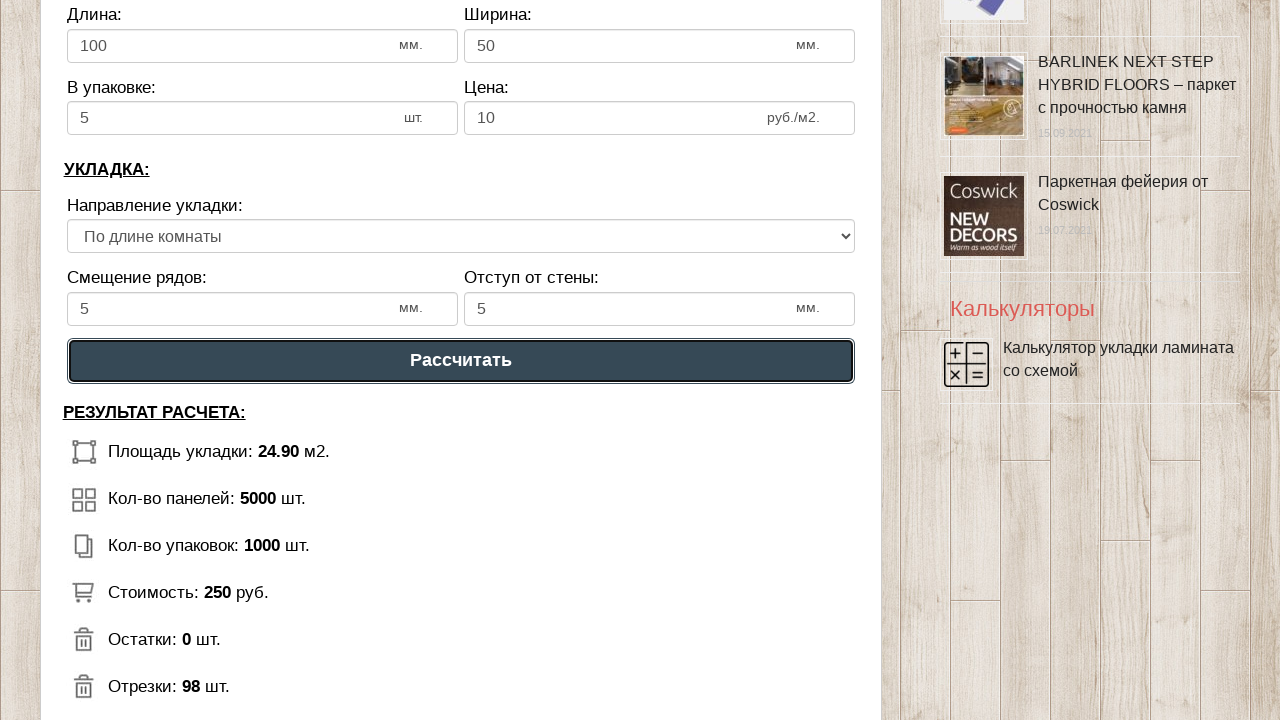